Tests handling multiple browser windows by clicking a link that opens a new window, switching to the child window to read content, then switching back to the parent window

Starting URL: https://rahulshettyacademy.com/loginpagePractise/#

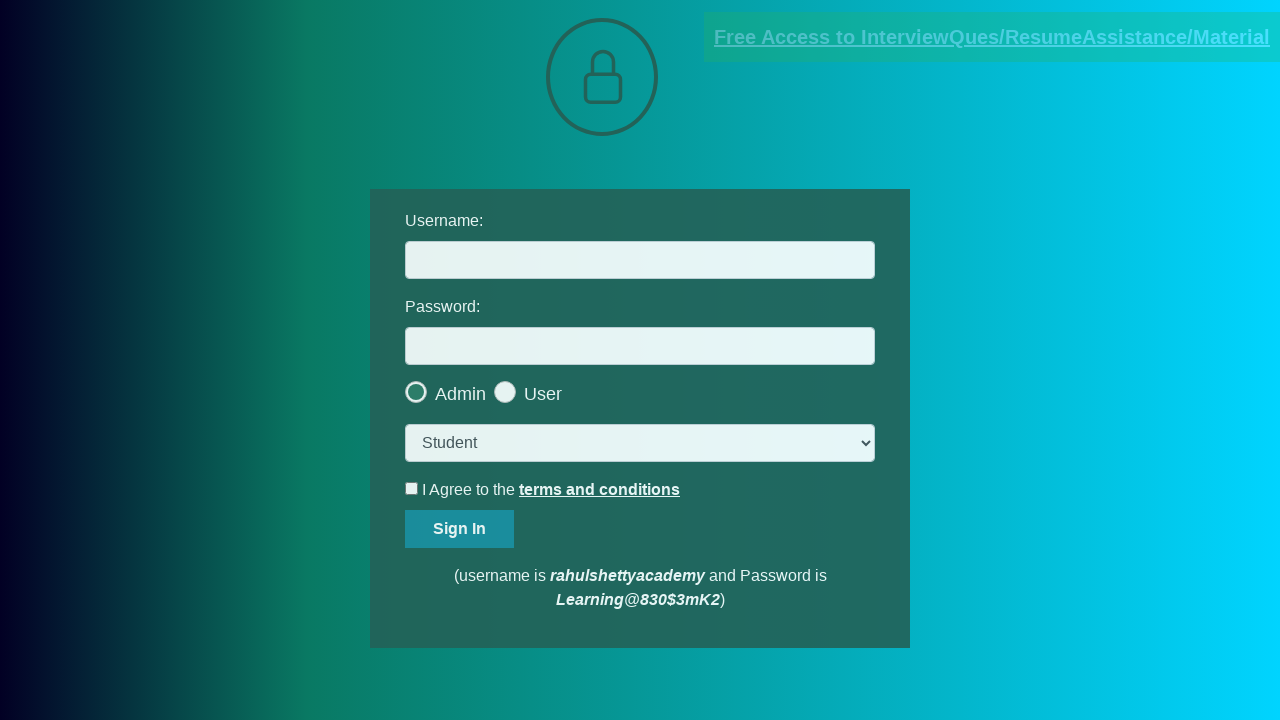

Clicked blinking text link to open new window at (992, 37) on .blinkingText
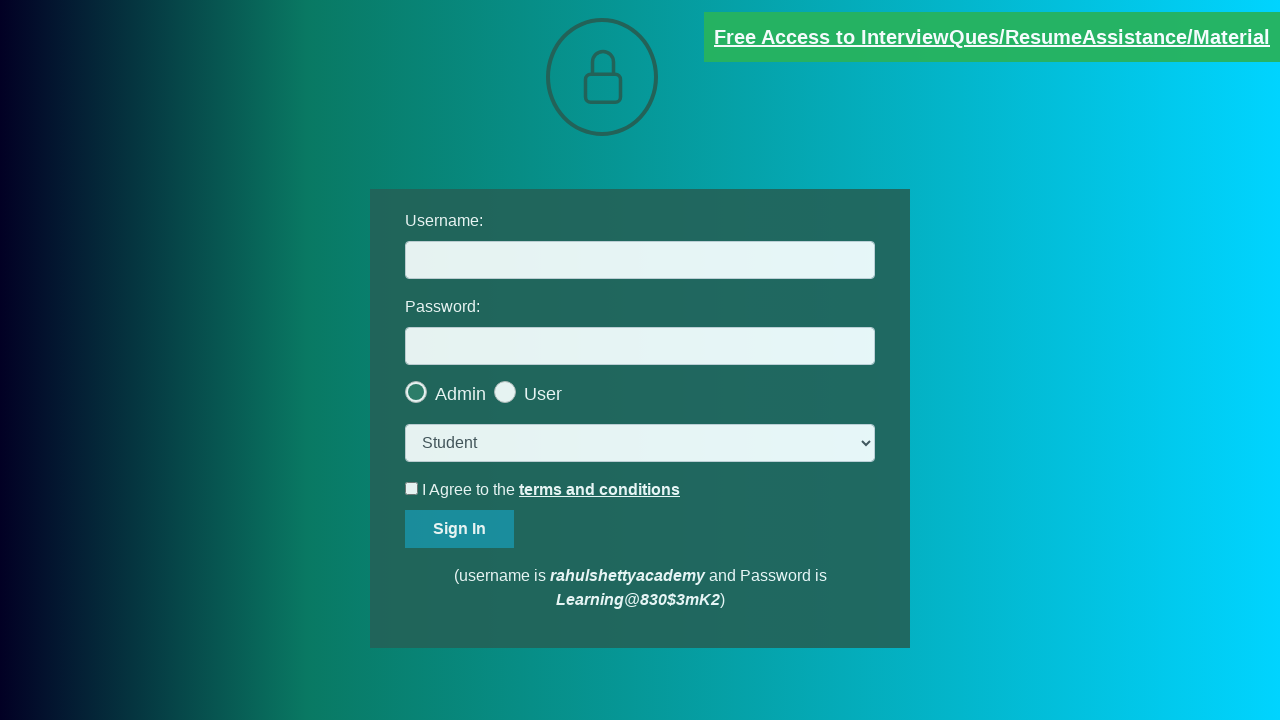

Captured child window reference
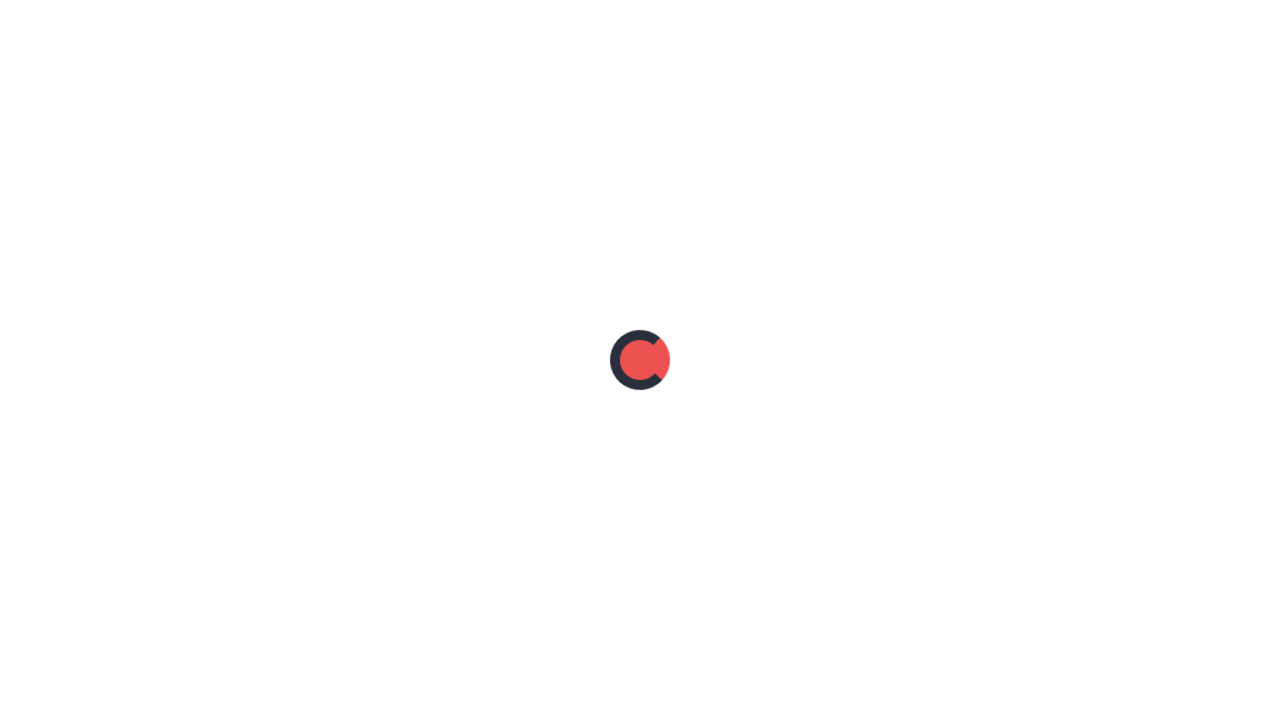

Waited for red paragraph element to load in child window
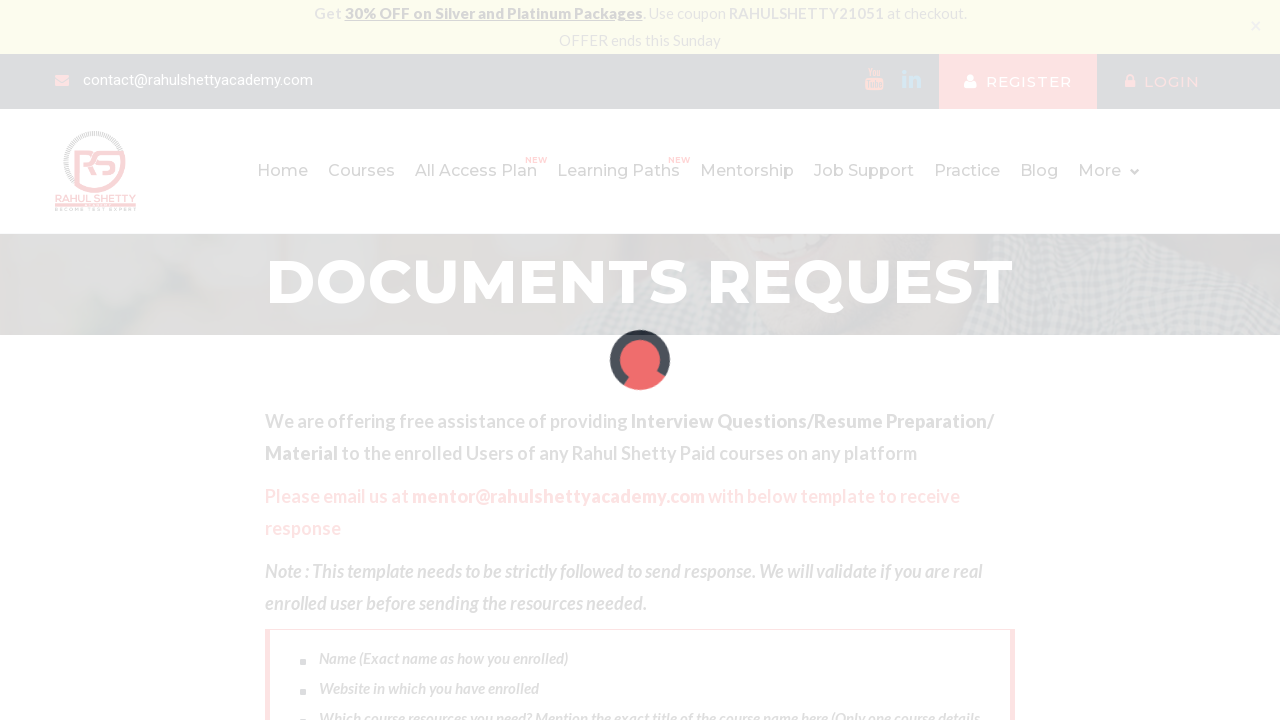

Read text content from child window: Please email us at mentor@rahulshettyacademy.com with below template to receive response 
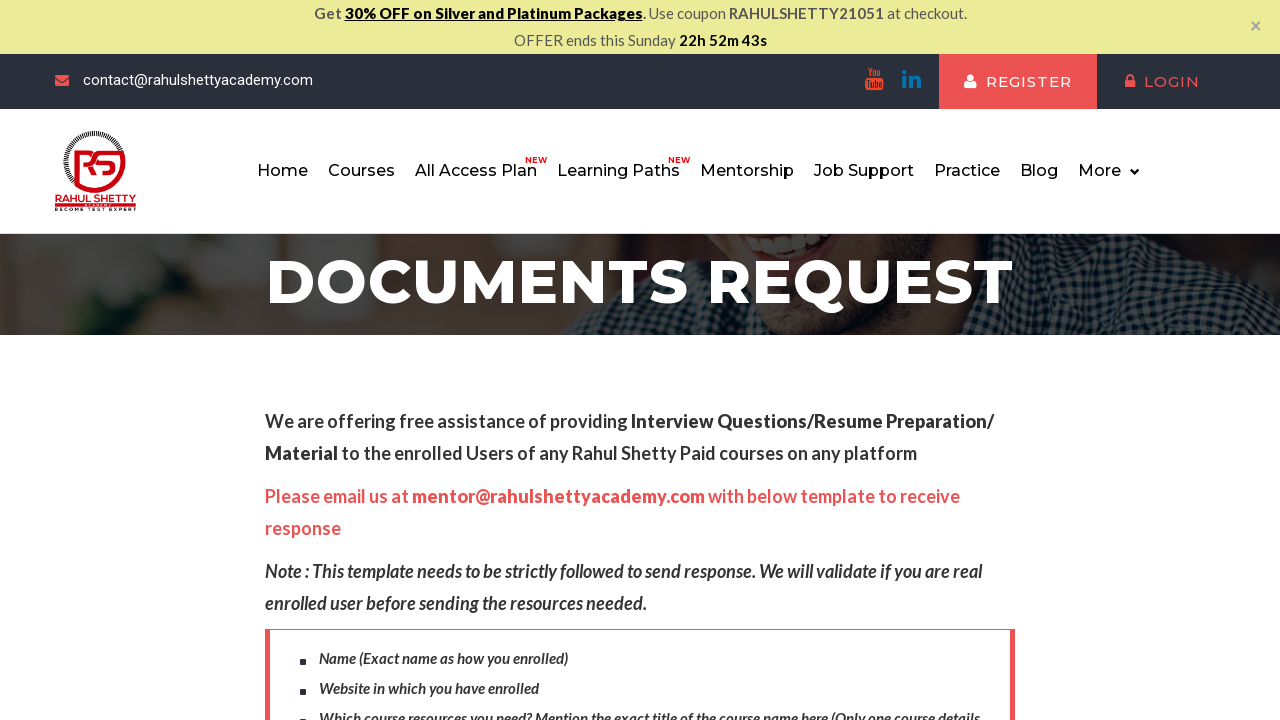

Closed child window and returned to parent window
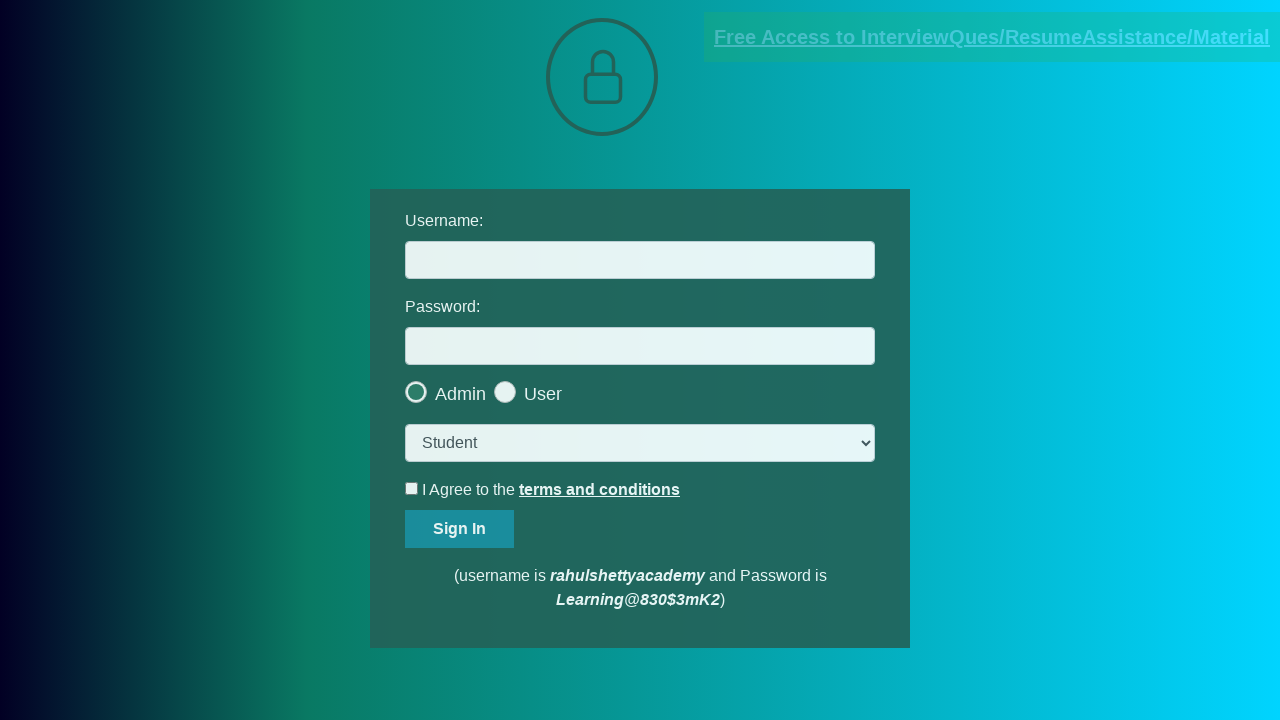

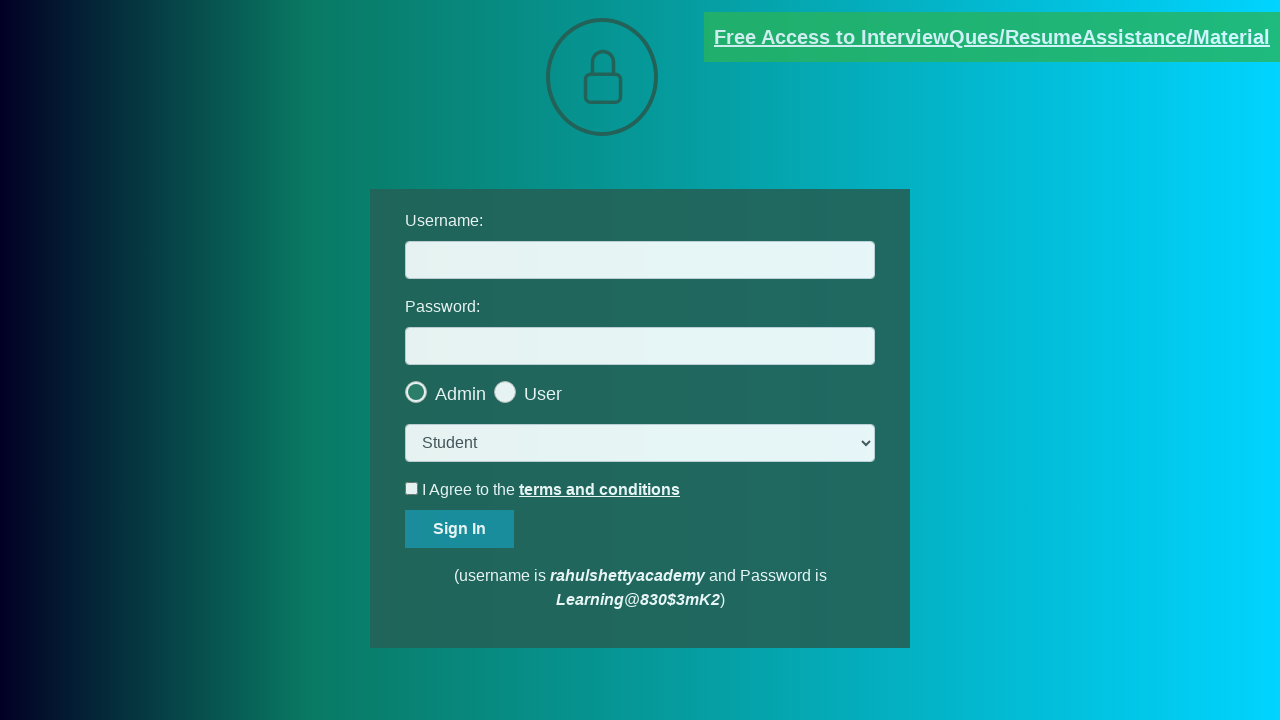